Tests a web form by entering text into an input field, clicking the submit button, and verifying that a success message is displayed.

Starting URL: https://www.selenium.dev/selenium/web/web-form.html

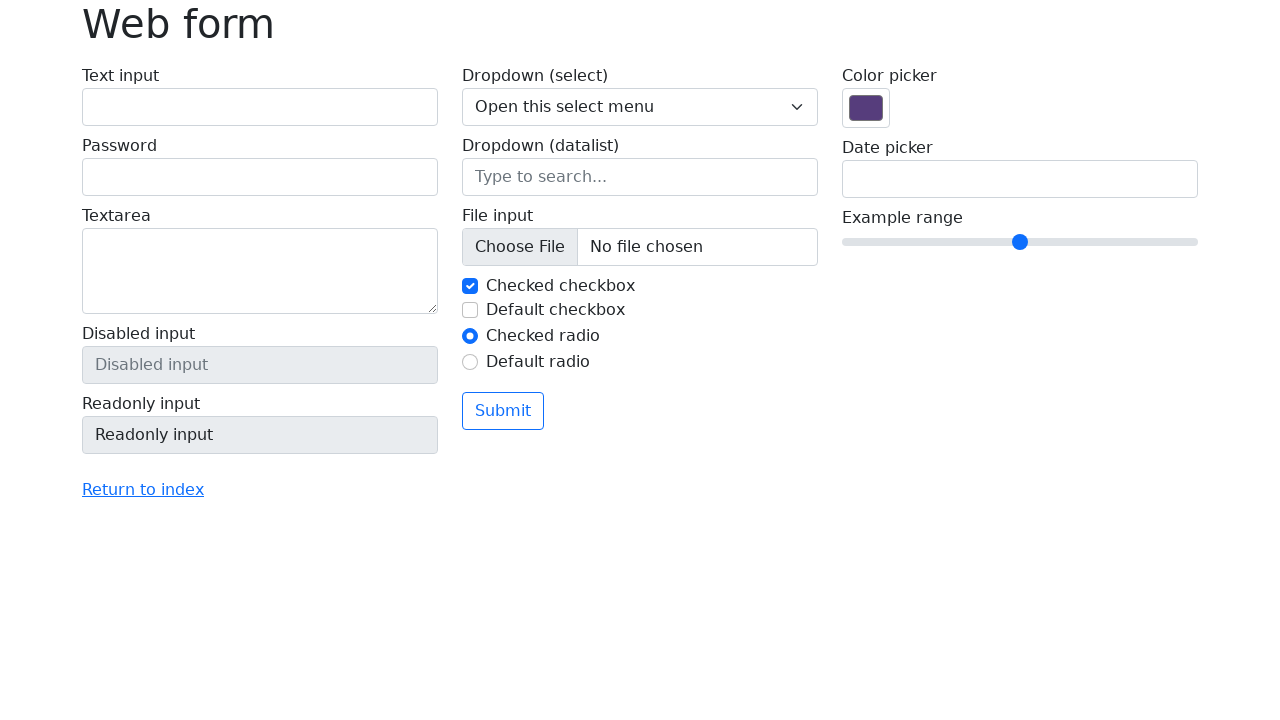

Filled text input field with 'hello' on #my-text-id
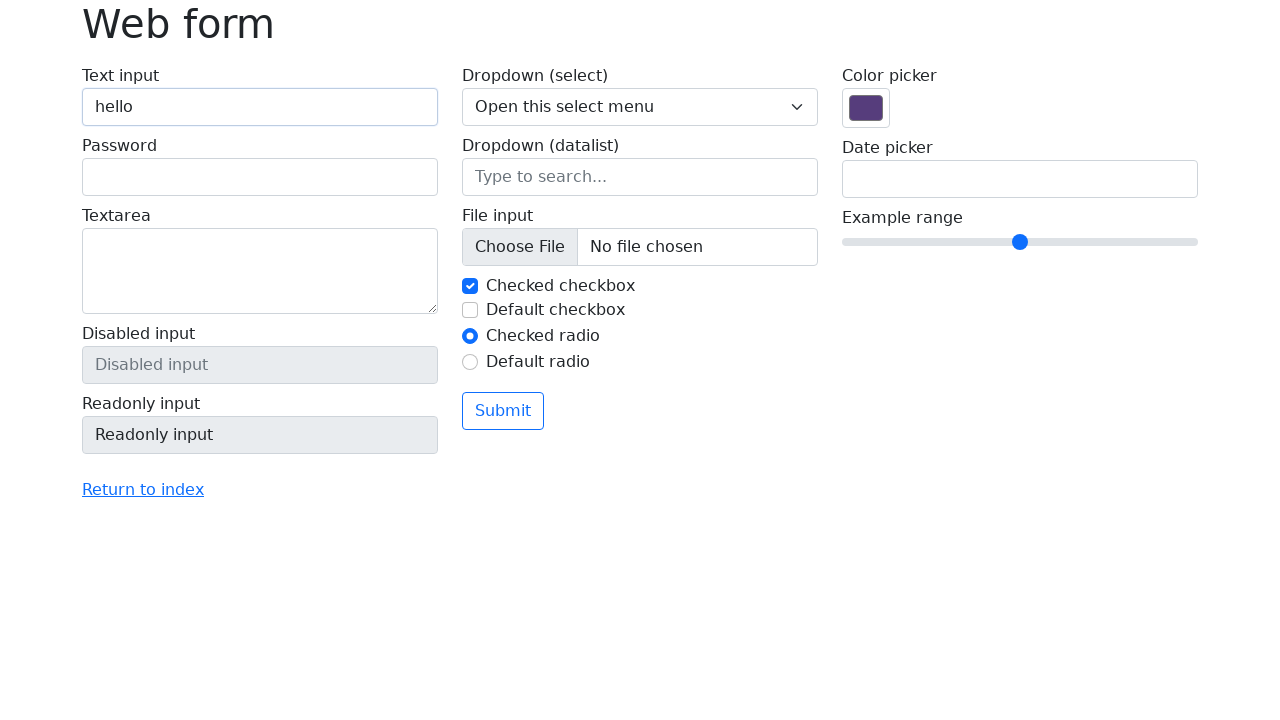

Clicked submit button at (503, 411) on .btn
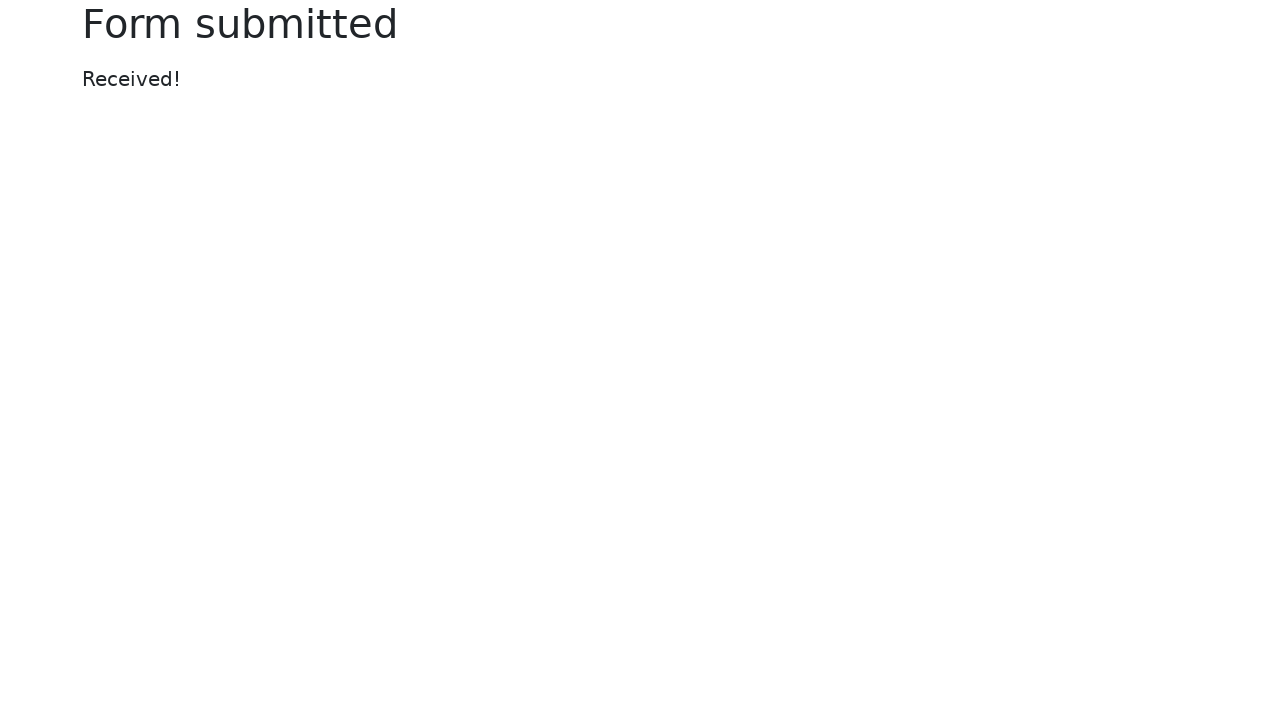

Success message element loaded
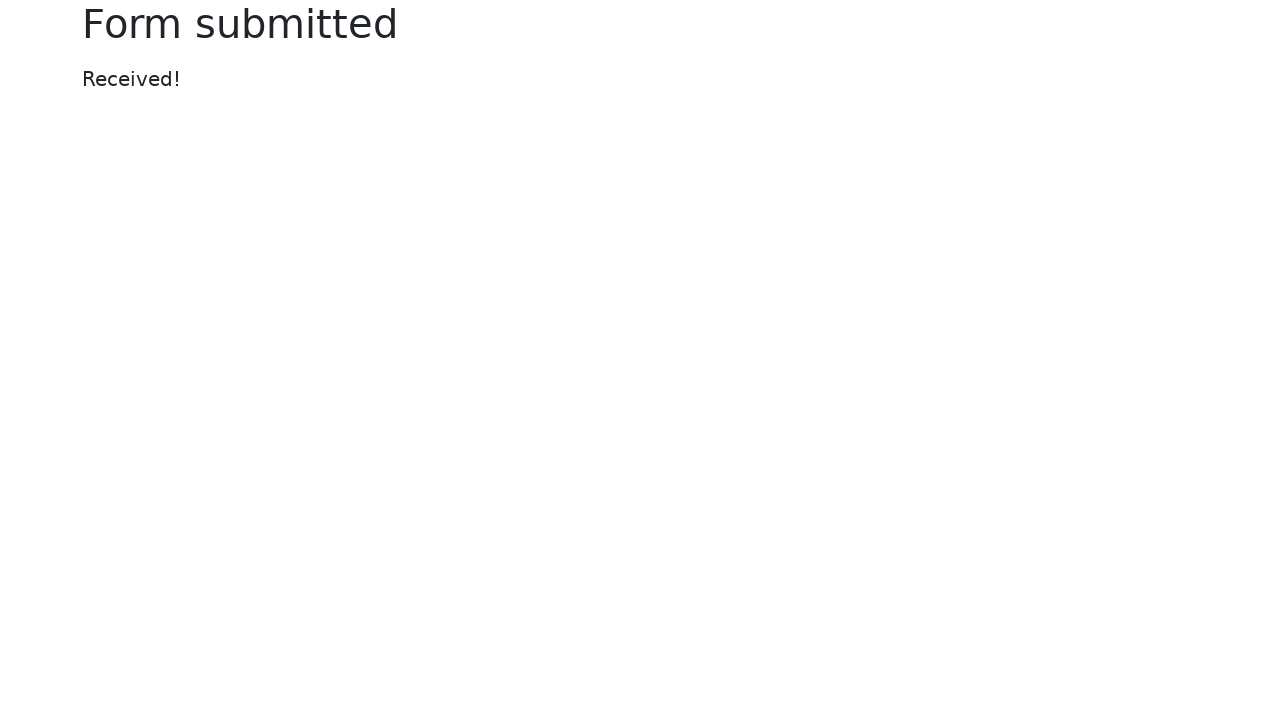

Retrieved success message text content
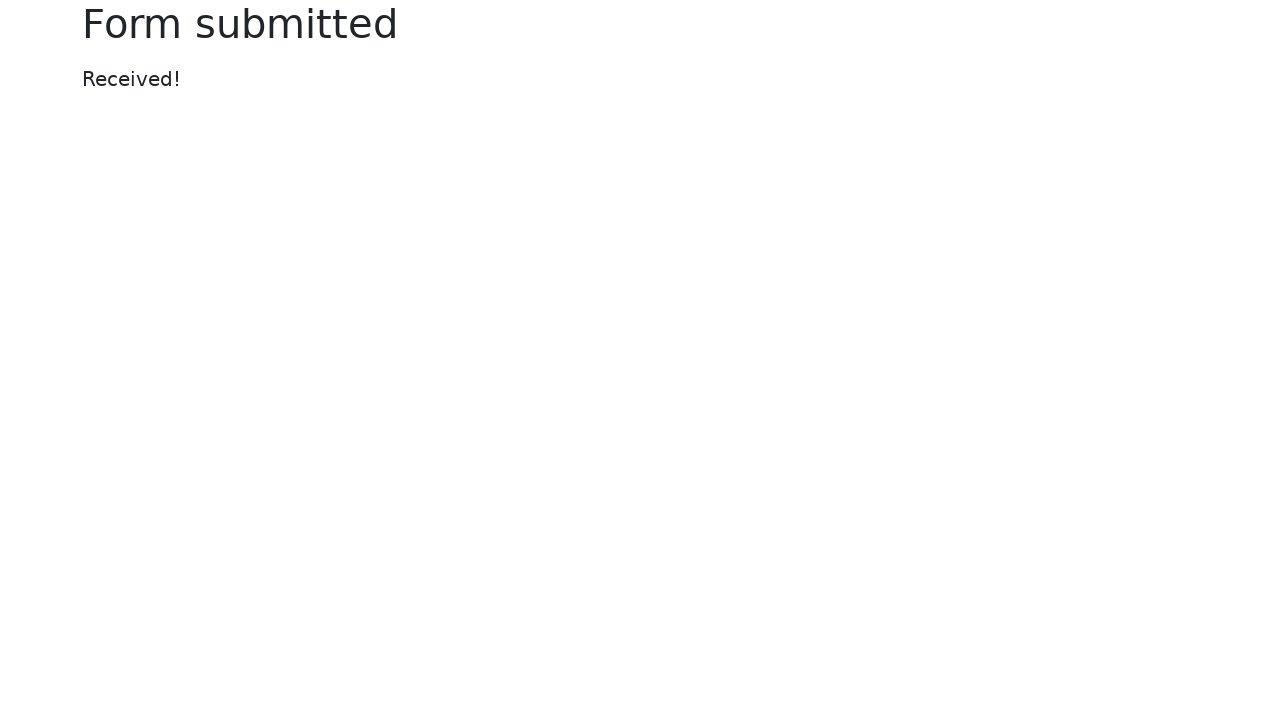

Verified success message displays 'Received!'
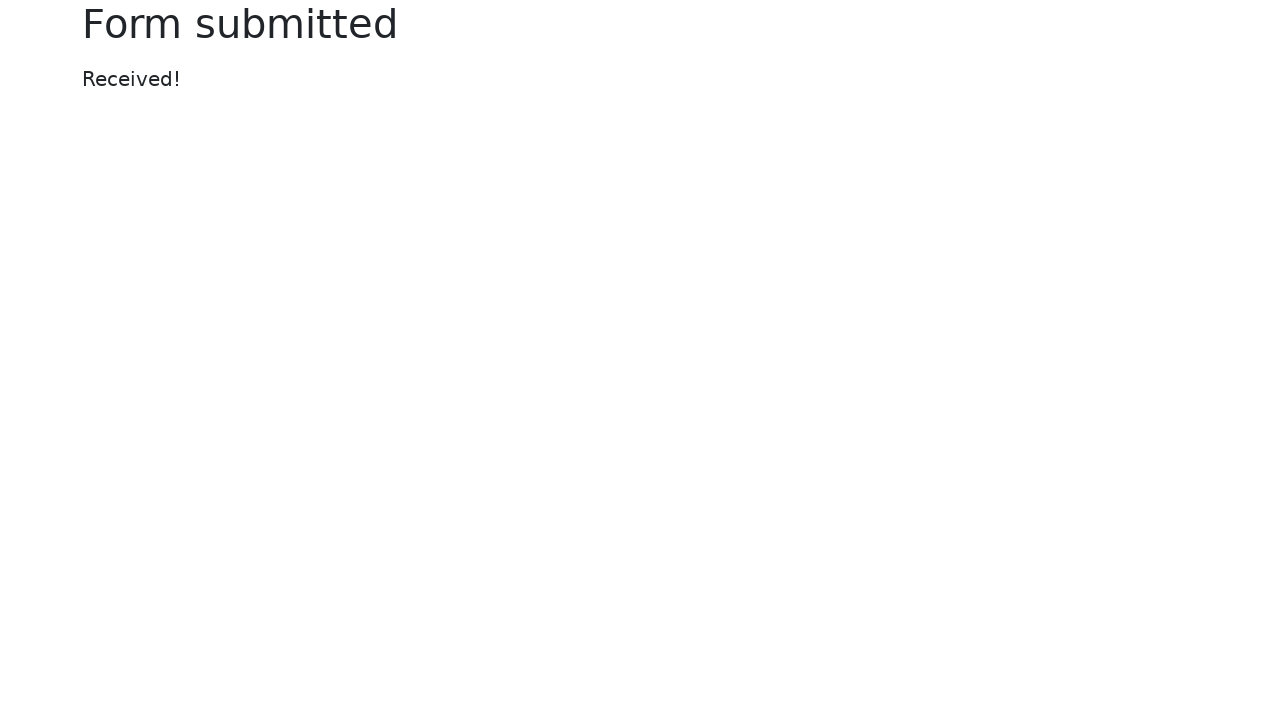

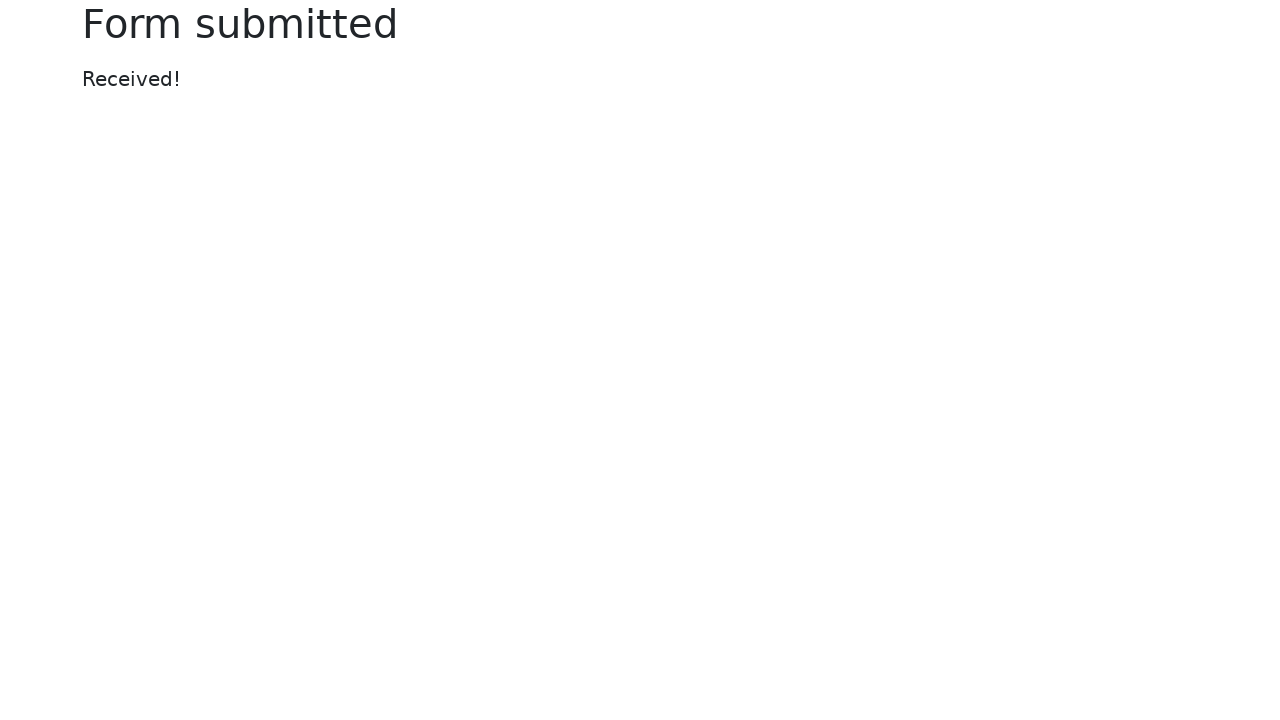